Tests multi-select dropdown functionality by selecting multiple options (cheetah and deer) from an animals dropdown and verifying the selections

Starting URL: https://testautomationpractice.blogspot.com/

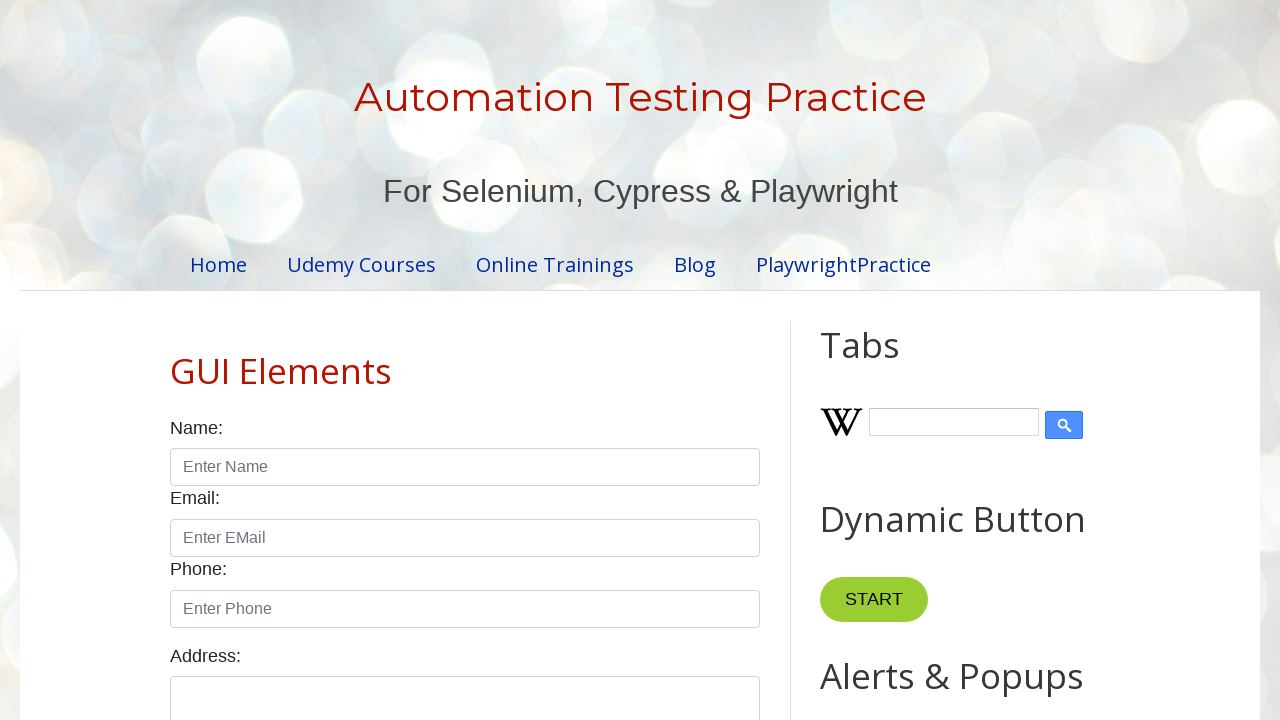

Located the multi-select animals dropdown element
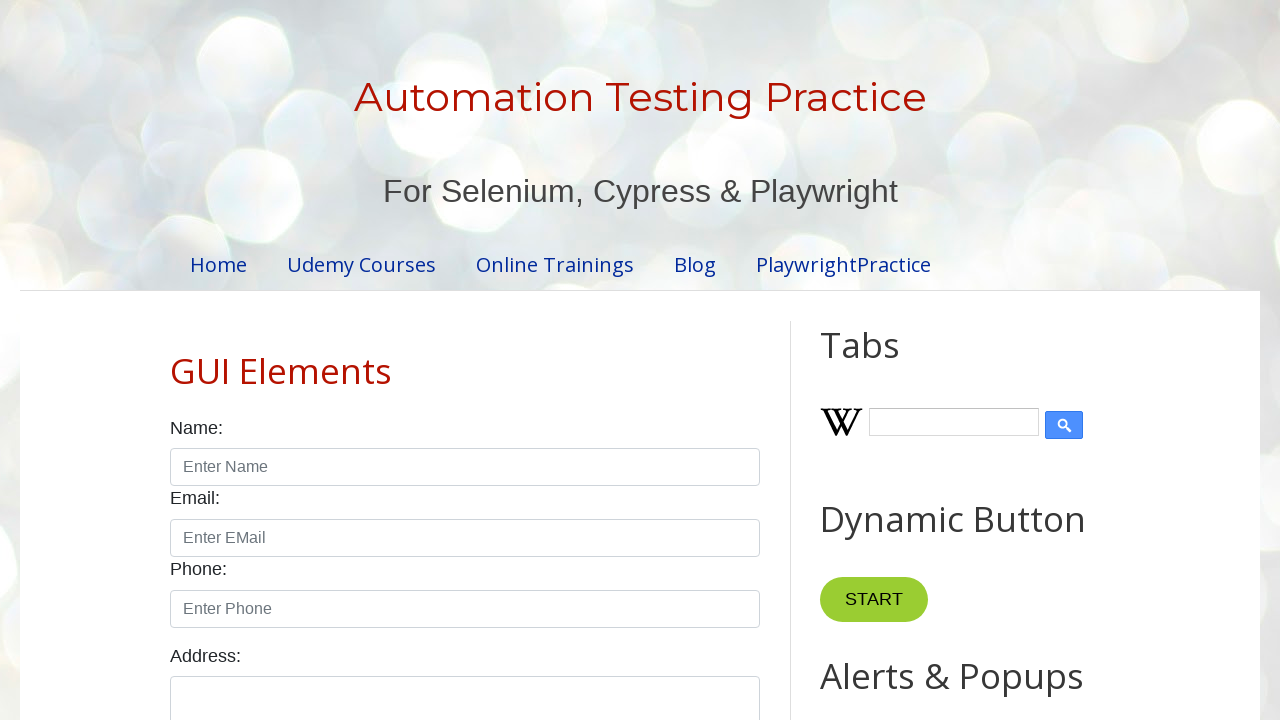

Selected 'cheetah' and 'deer' from the multi-select dropdown on #animals
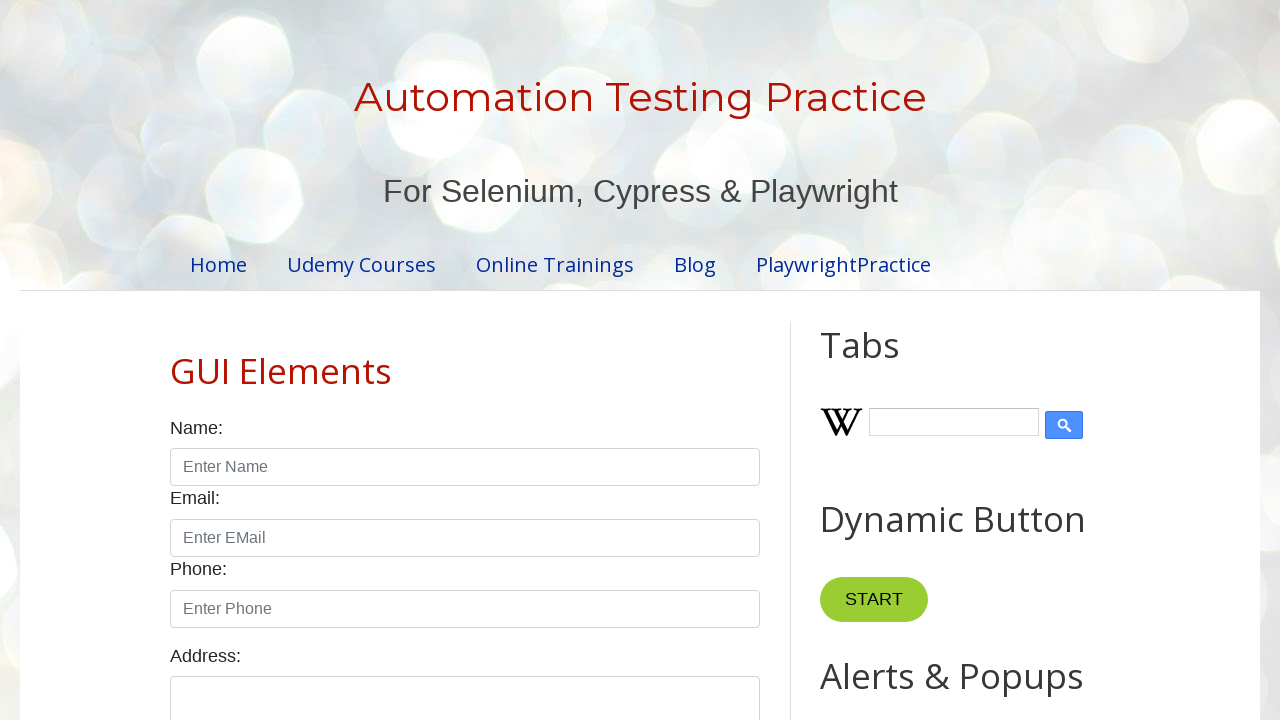

Scrolled the dropdown into view
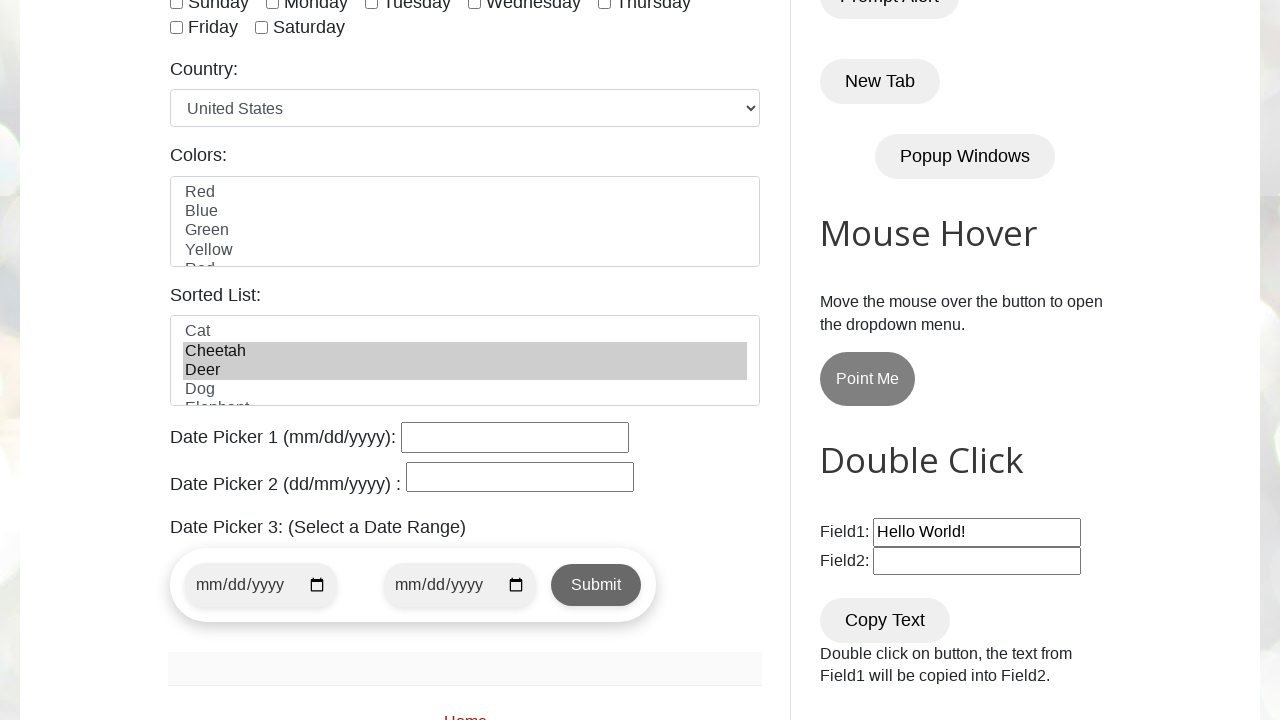

Retrieved selected option values from the dropdown
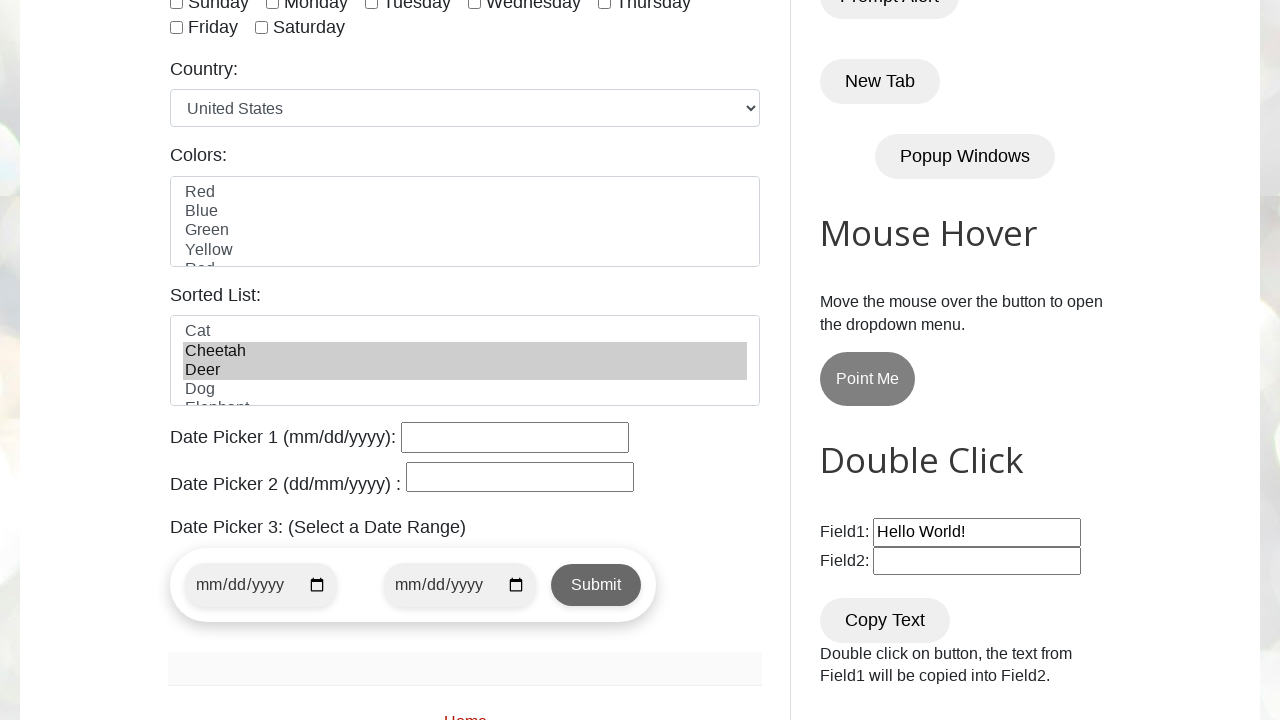

Verified that 'cheetah' and 'deer' are correctly selected in the dropdown
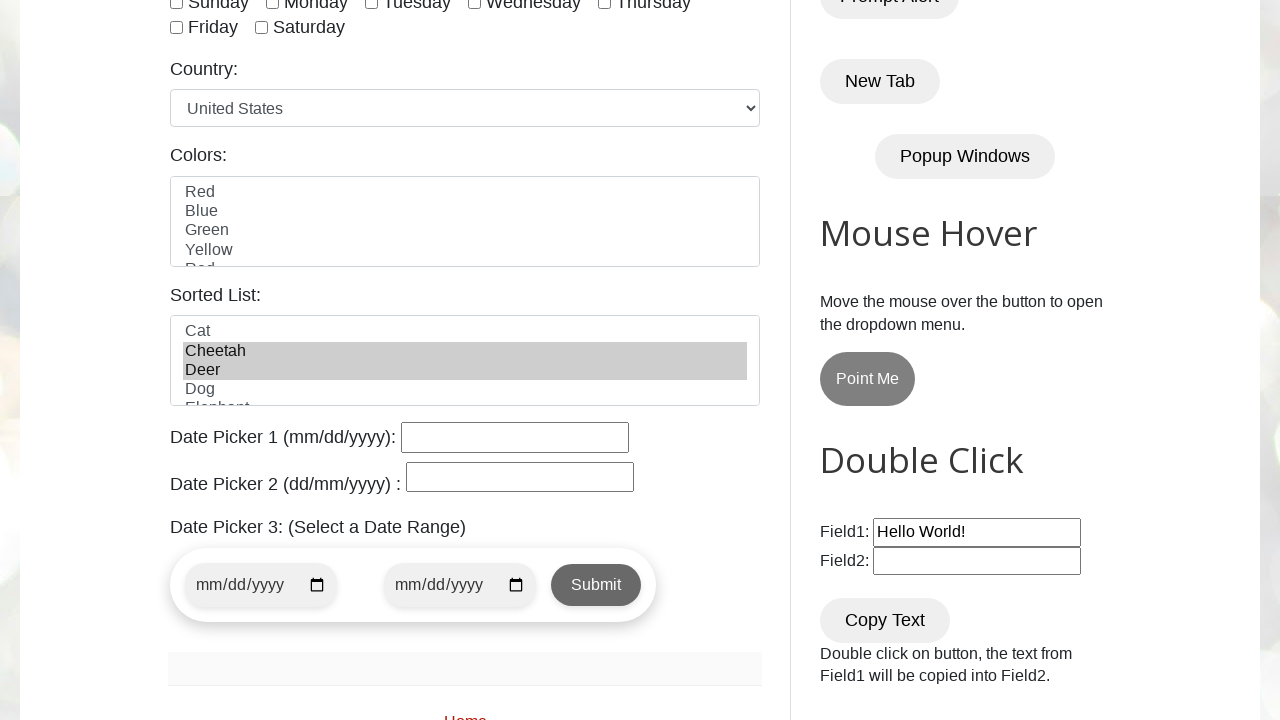

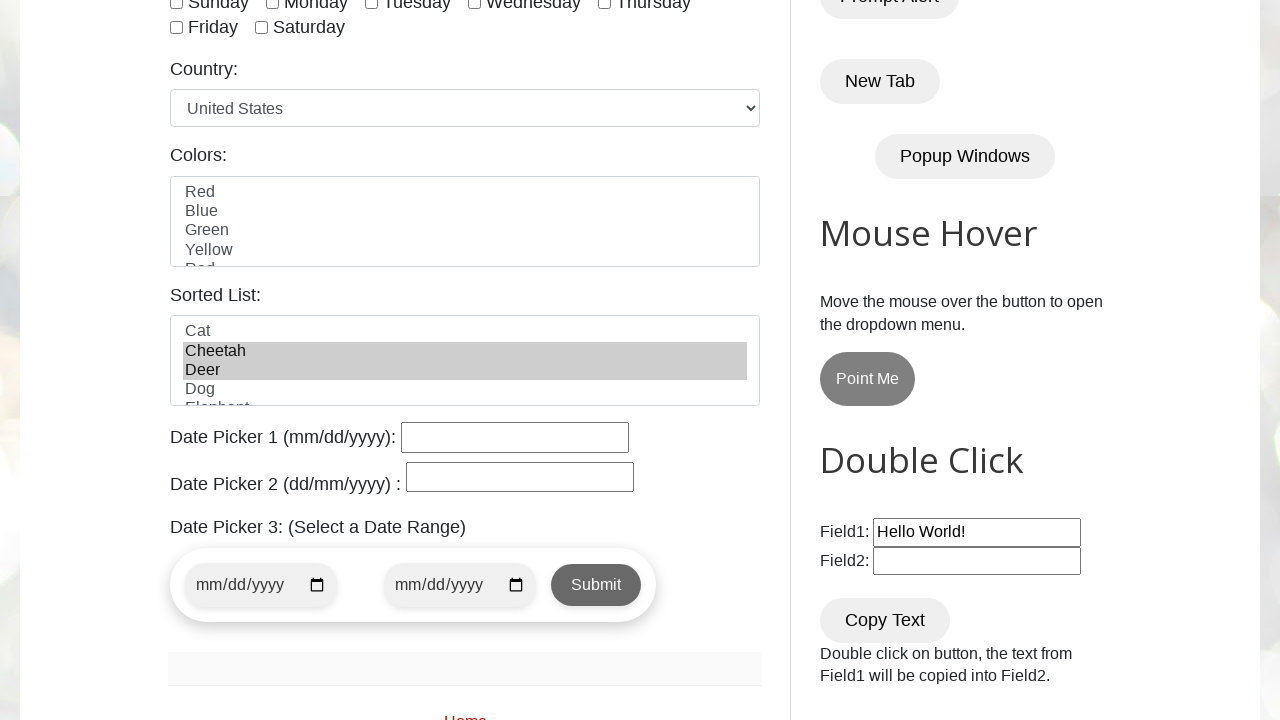